Automates date selection in a calendar widget by navigating through year, month, and day pickers to select a specific date

Starting URL: https://rahulshettyacademy.com/seleniumPractise/#/offers

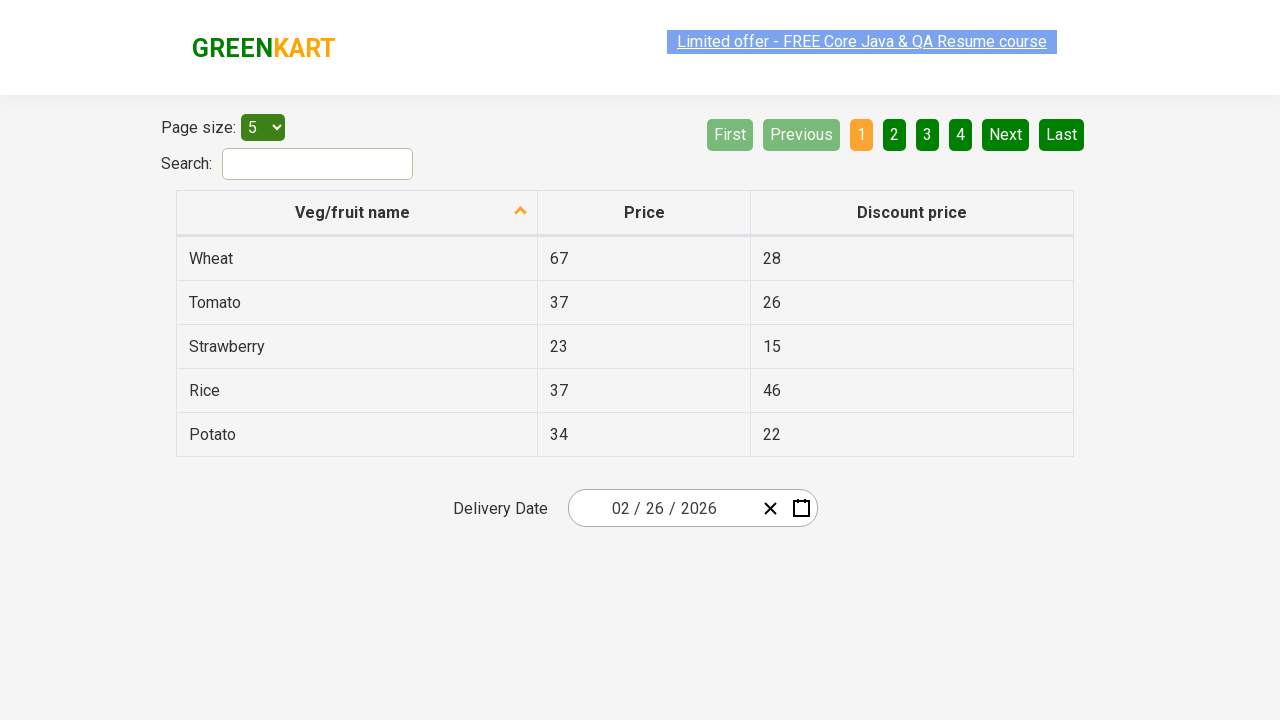

Clicked date picker to open calendar widget at (662, 508) on .react-date-picker__inputGroup
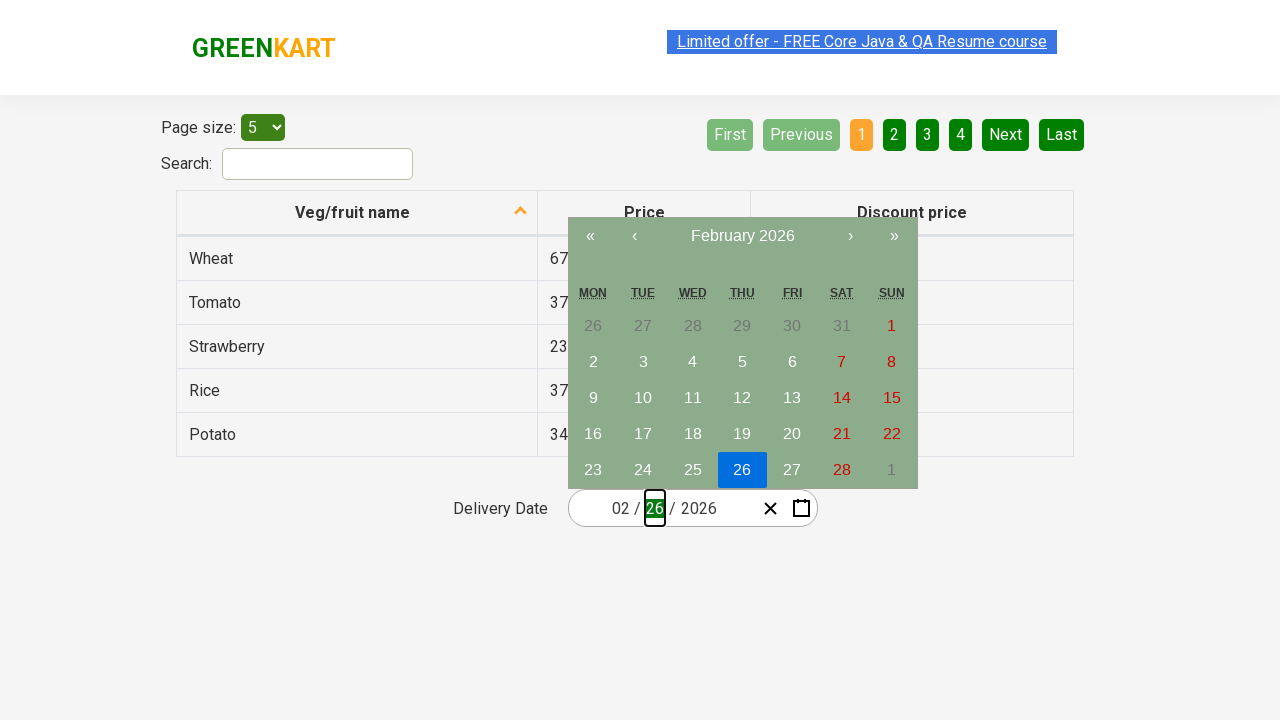

Clicked navigation label to navigate to month view at (742, 236) on .react-calendar__navigation__label__labelText
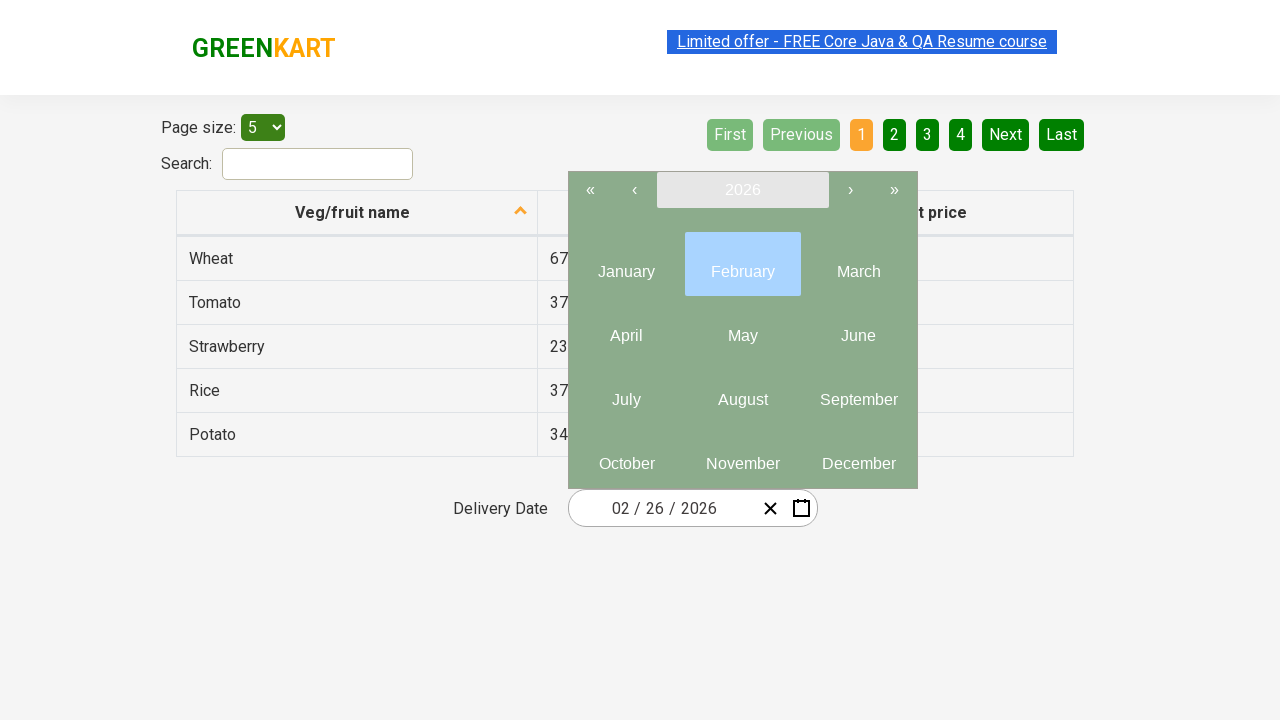

Clicked navigation label again to navigate to year view at (742, 190) on .react-calendar__navigation__label__labelText
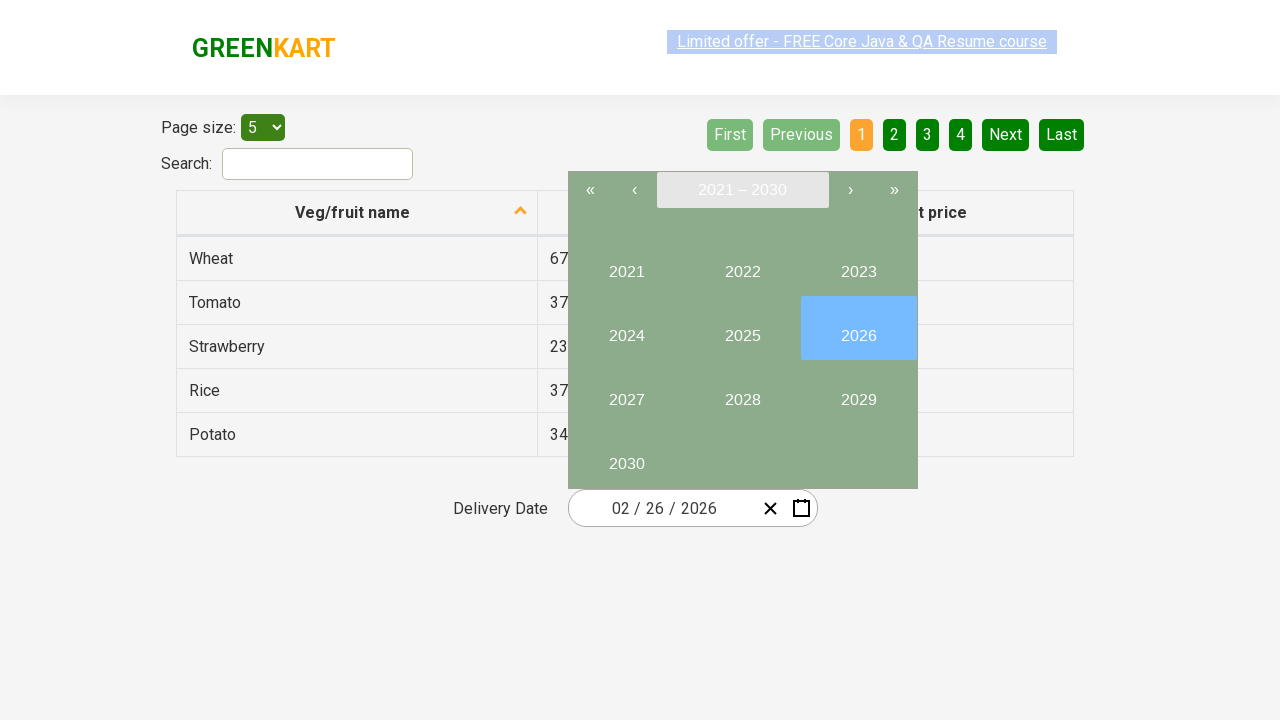

Selected year 2027 at (626, 392) on button:has-text('2027')
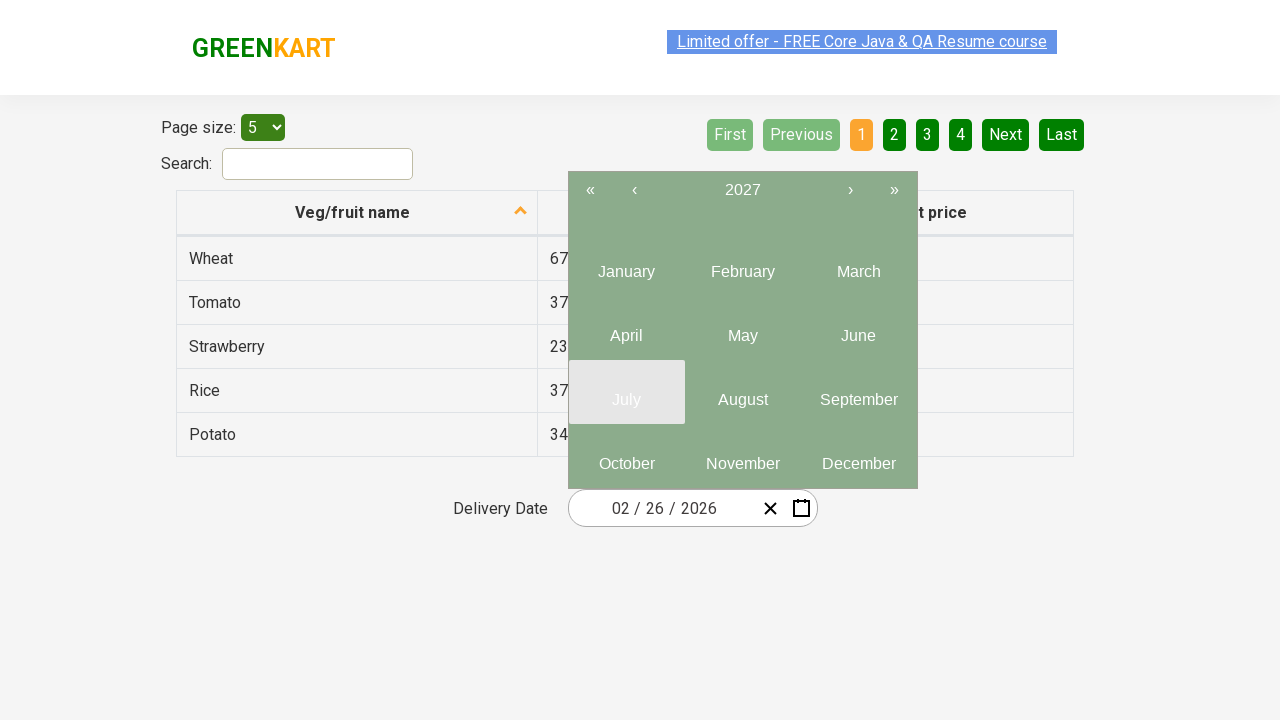

Selected month 6 (June) at (858, 328) on .react-calendar__year-view__months__month >> nth=5
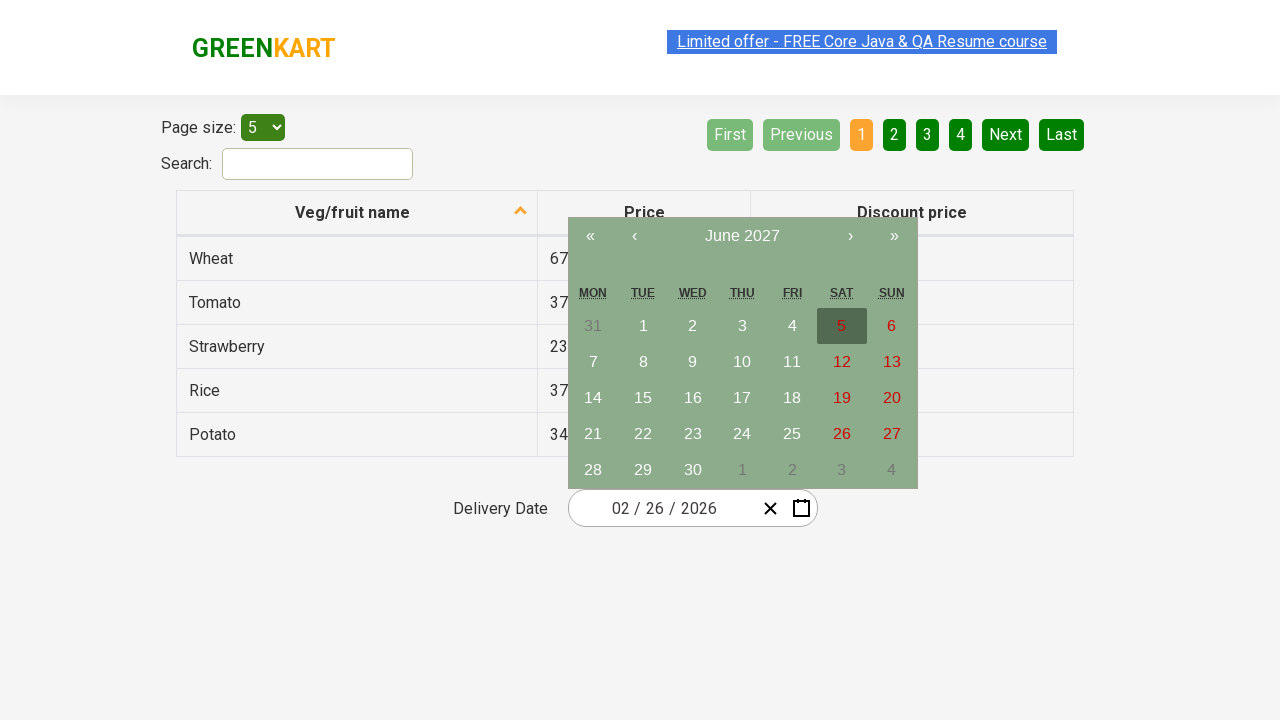

Selected day 15 at (643, 398) on button:has-text('15')
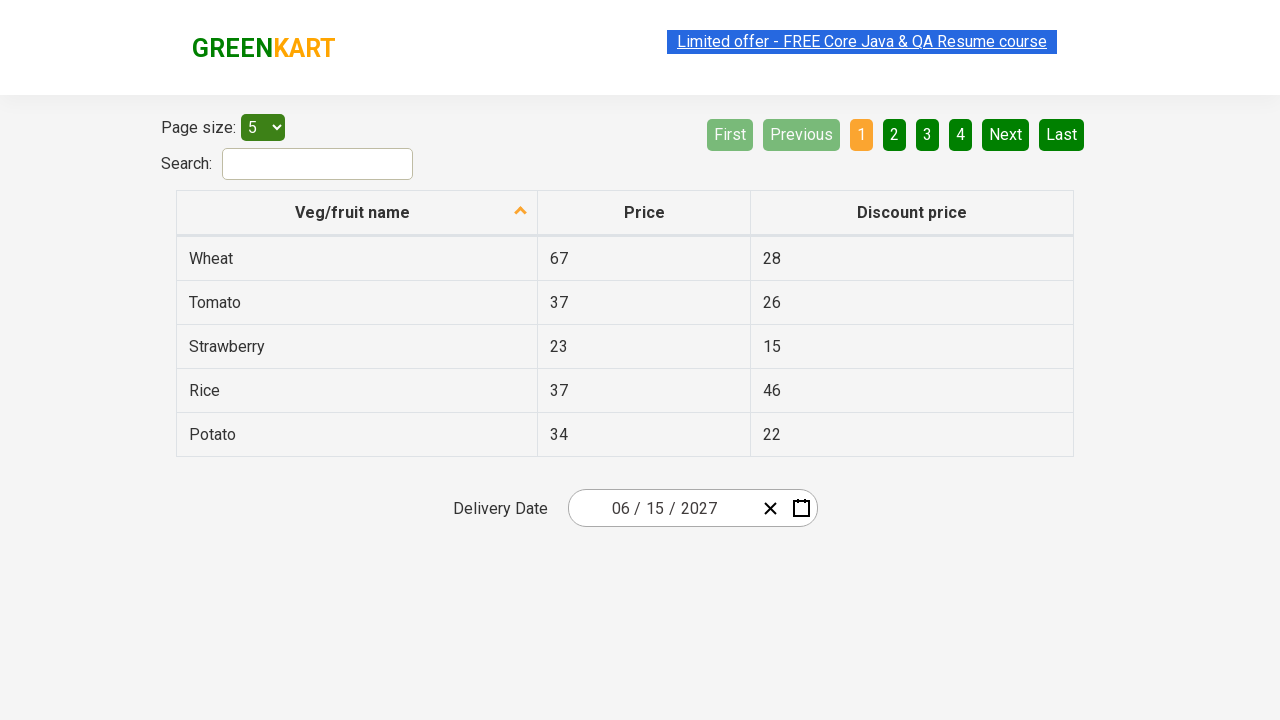

Verified input field 0 contains expected value '6'
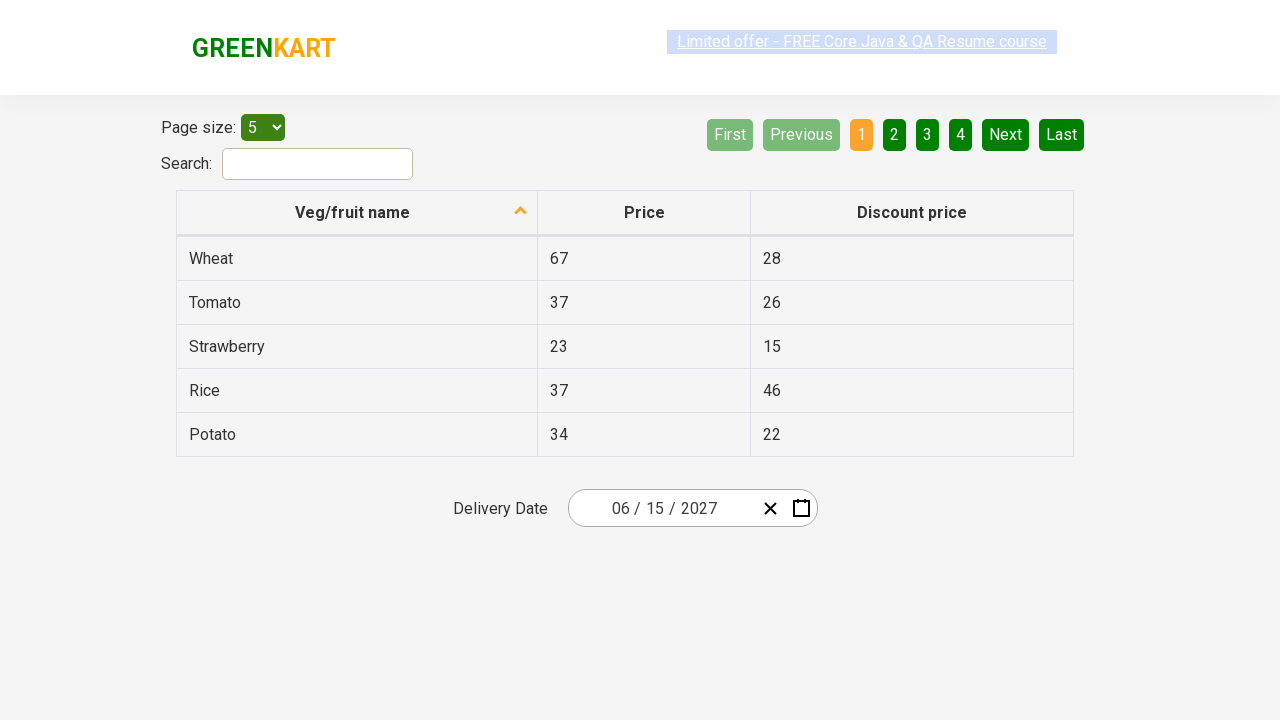

Verified input field 1 contains expected value '15'
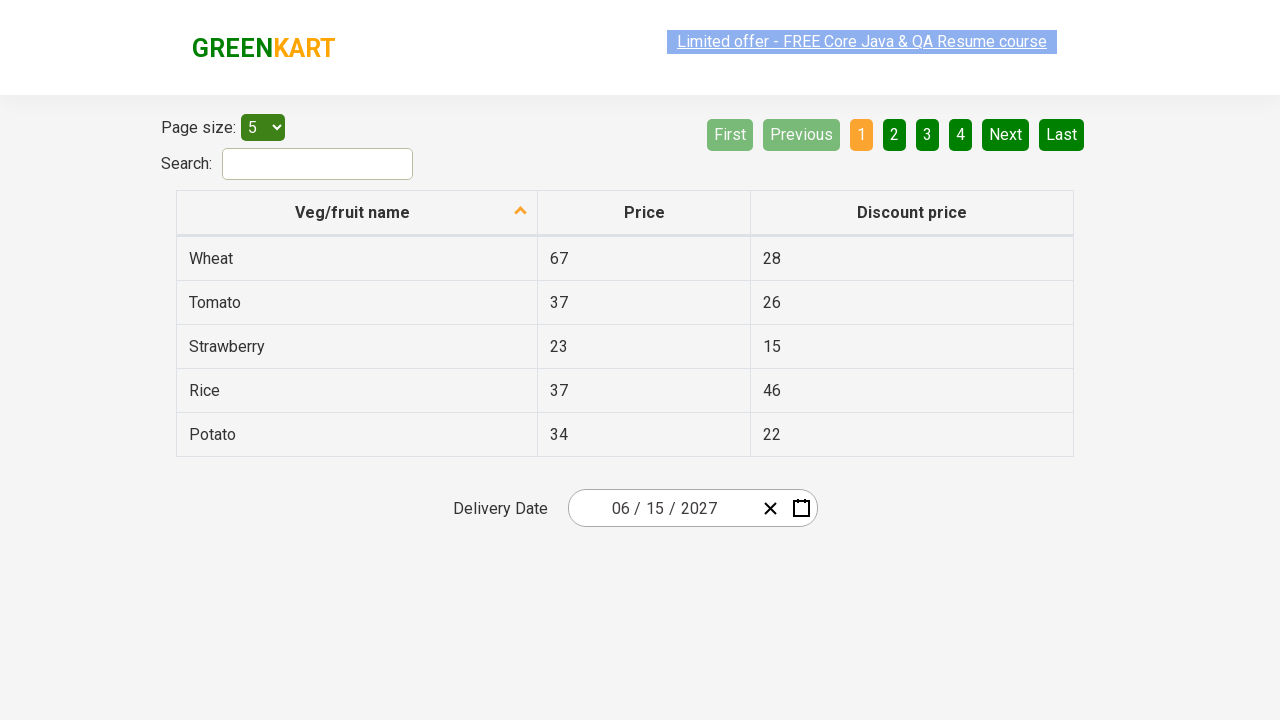

Verified input field 2 contains expected value '2027'
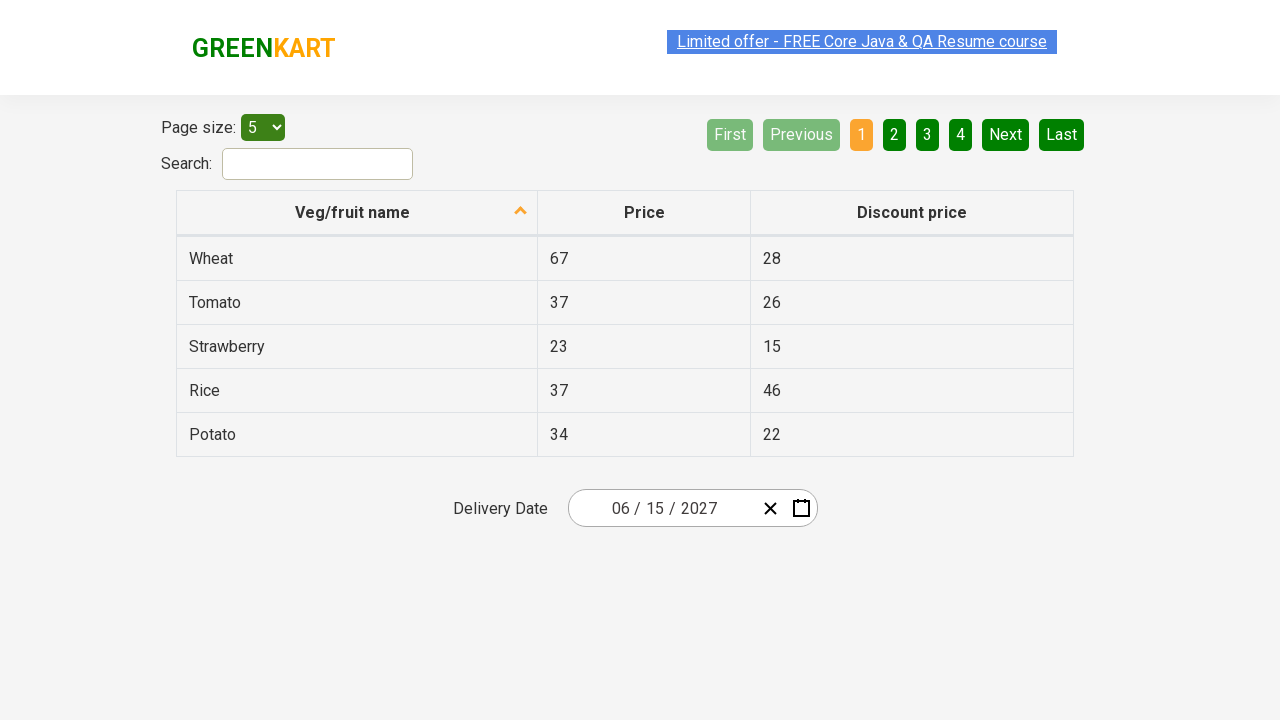

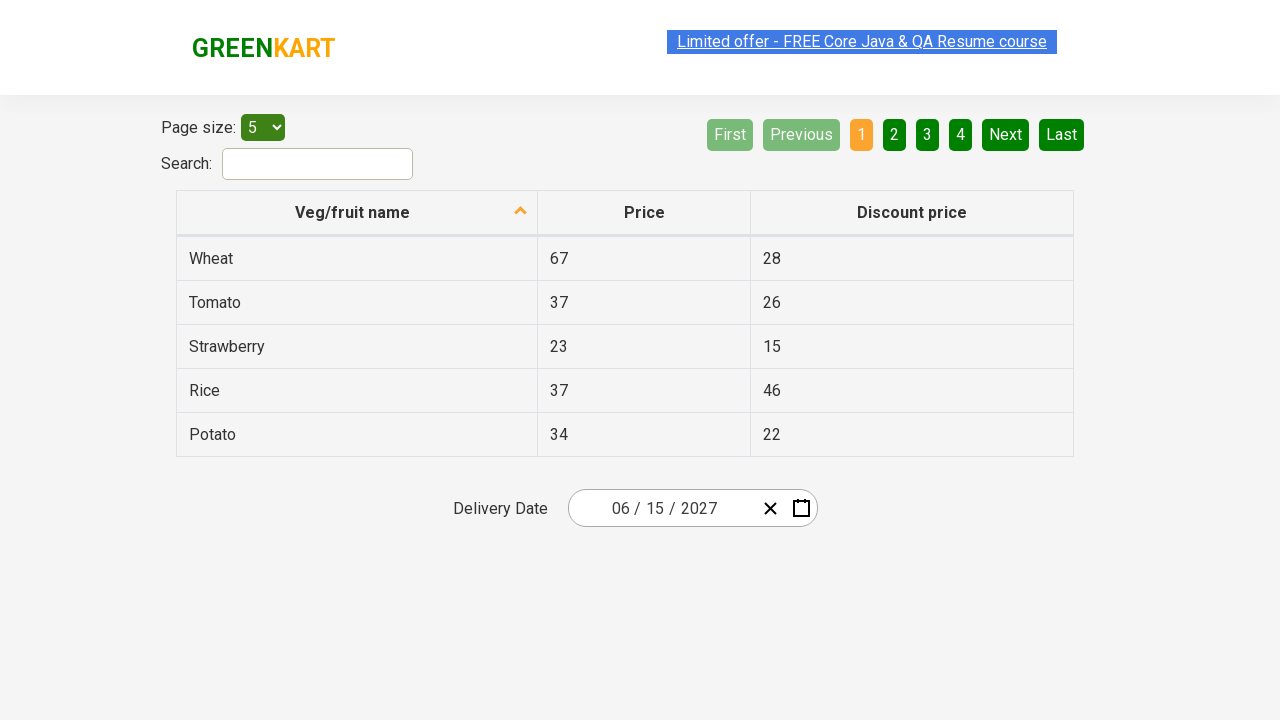